Tests browser window handling by verifying initial page content, clicking a link that opens a new window, switching to the new window to verify its content, and then switching back to the original window to verify it's still accessible.

Starting URL: https://the-internet.herokuapp.com/windows

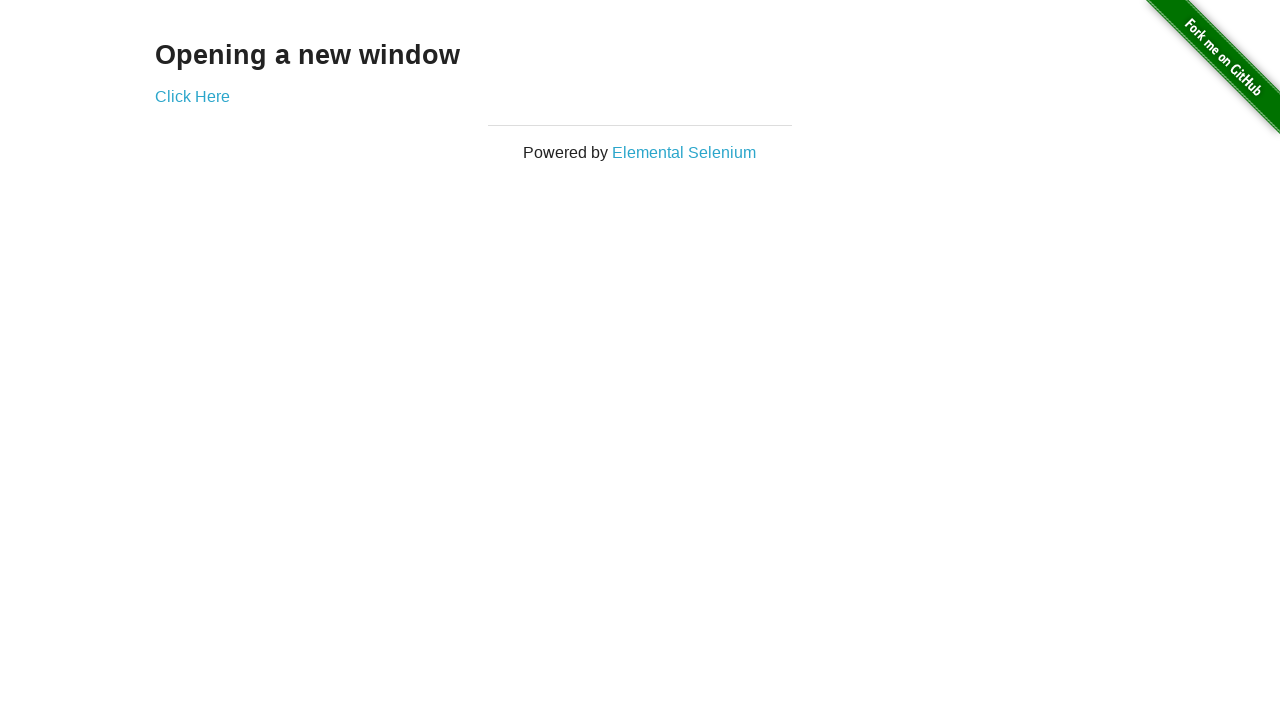

Verified initial page heading is 'Opening a new window'
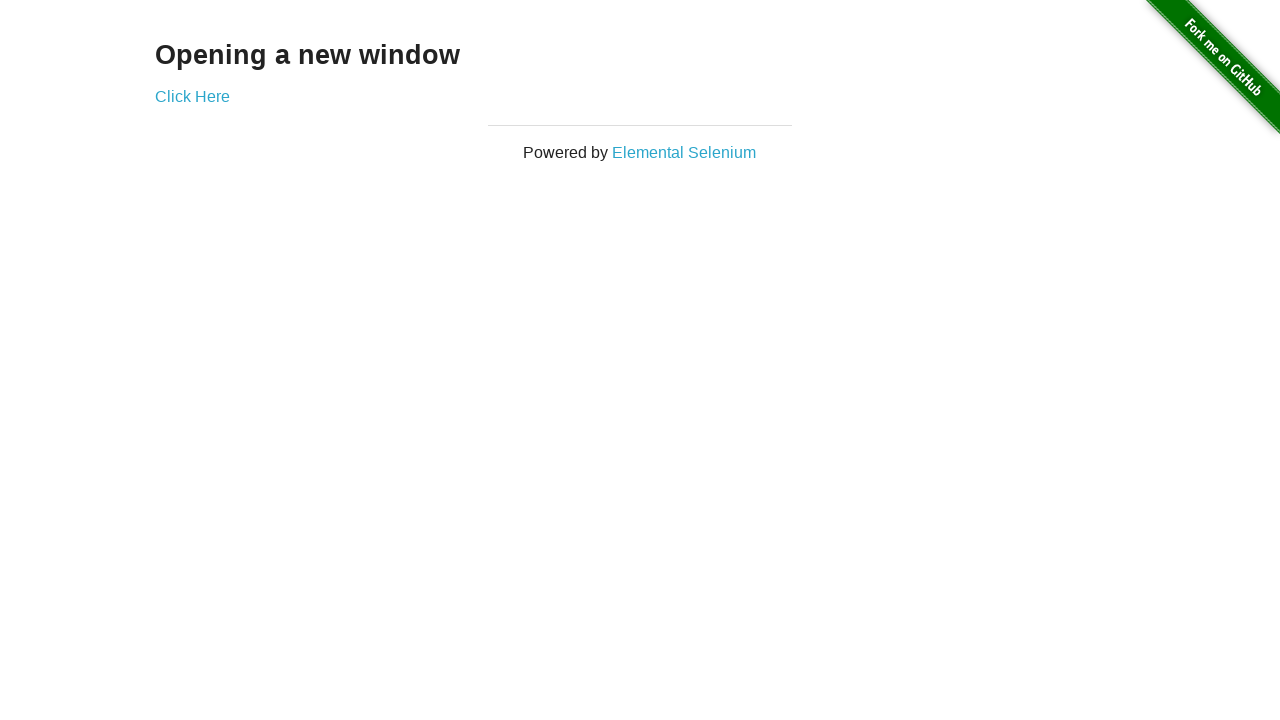

Verified initial page title is 'The Internet'
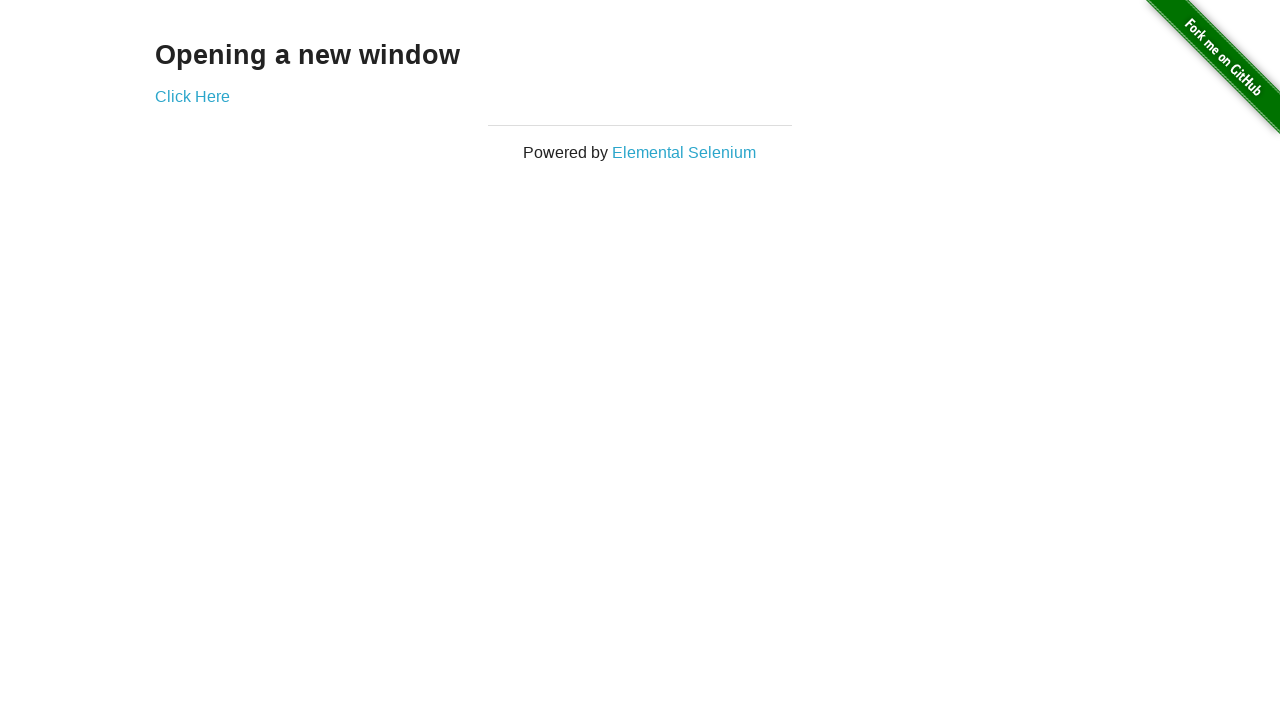

Clicked 'Click Here' link to open new window at (192, 96) on text=Click Here
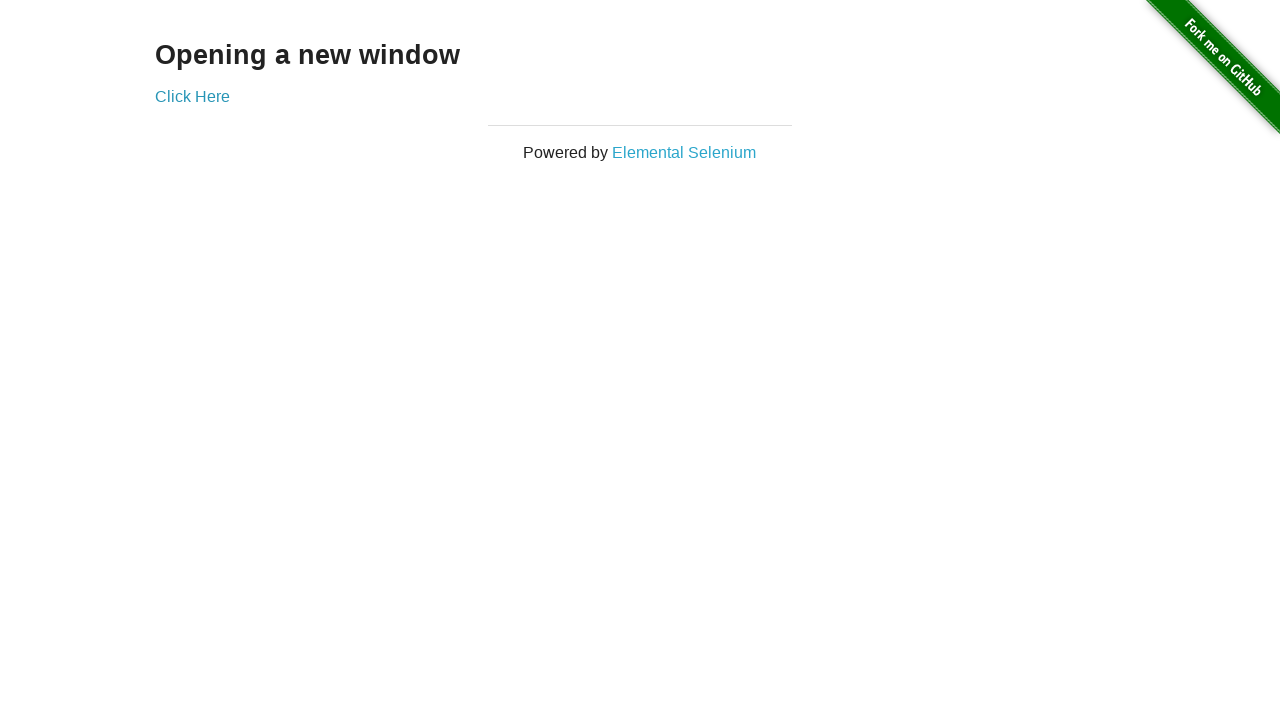

New window opened and loaded
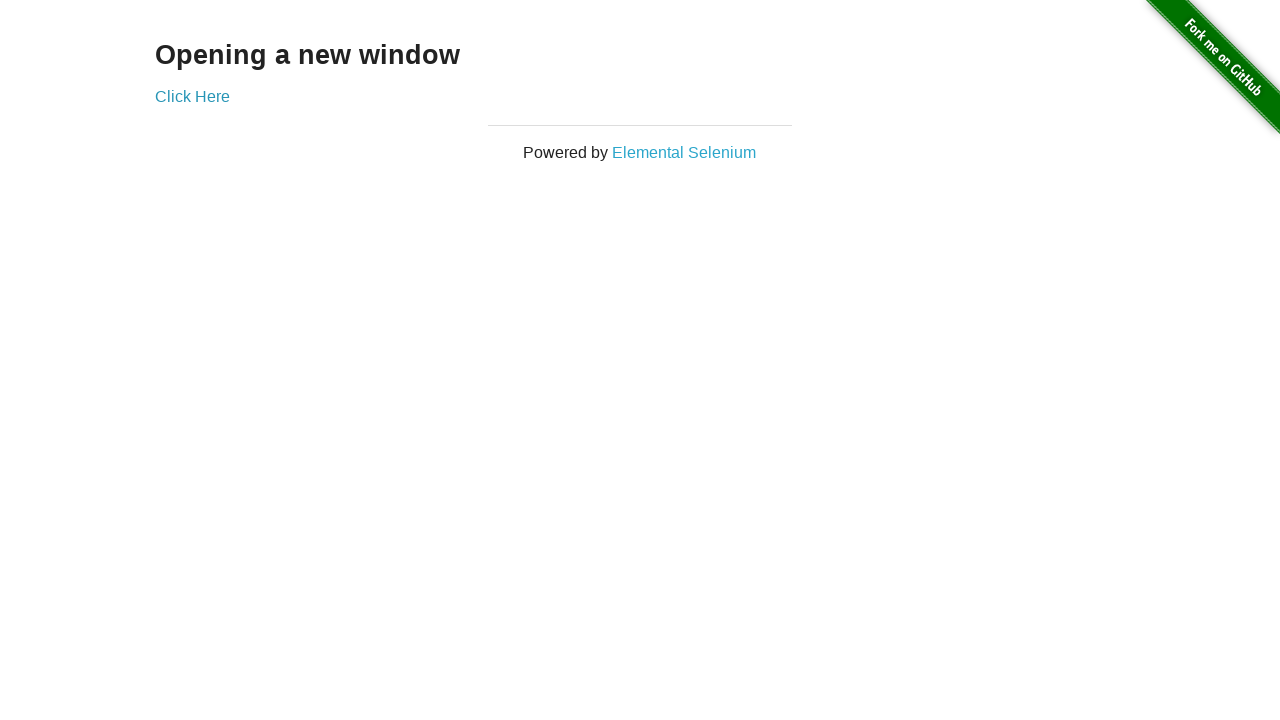

Verified new window title is 'New Window'
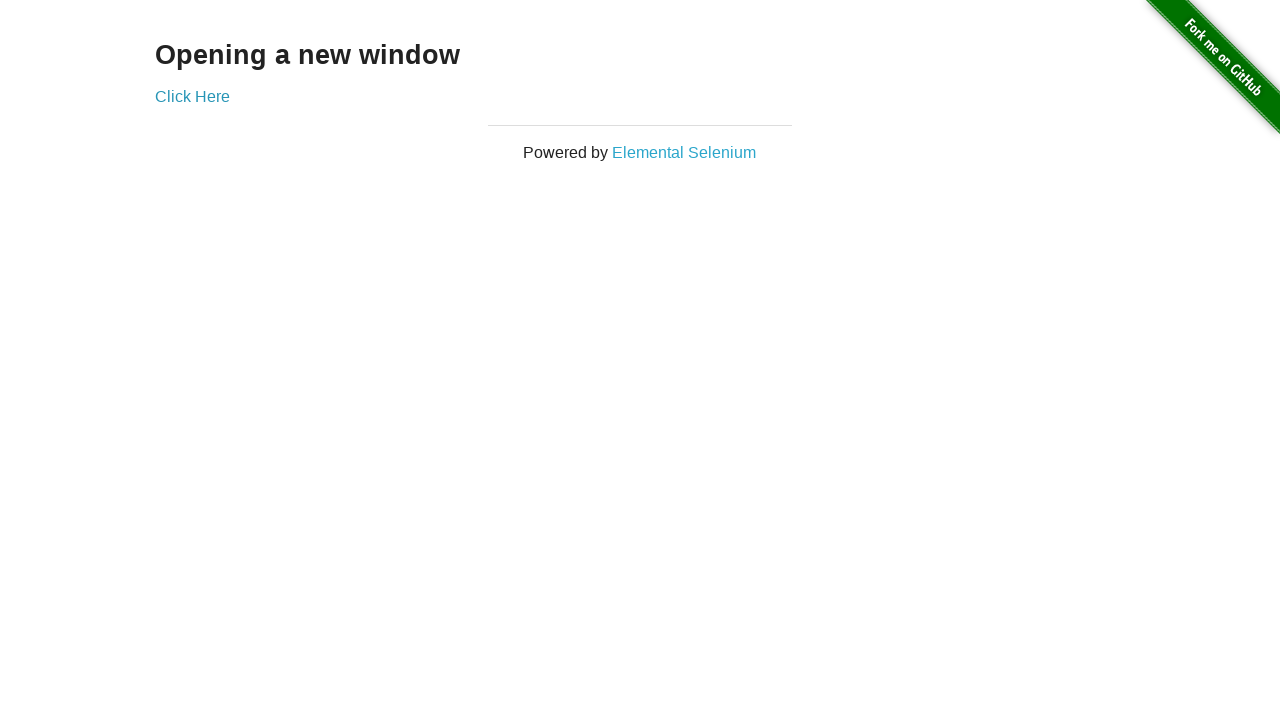

Verified new window heading is 'New Window'
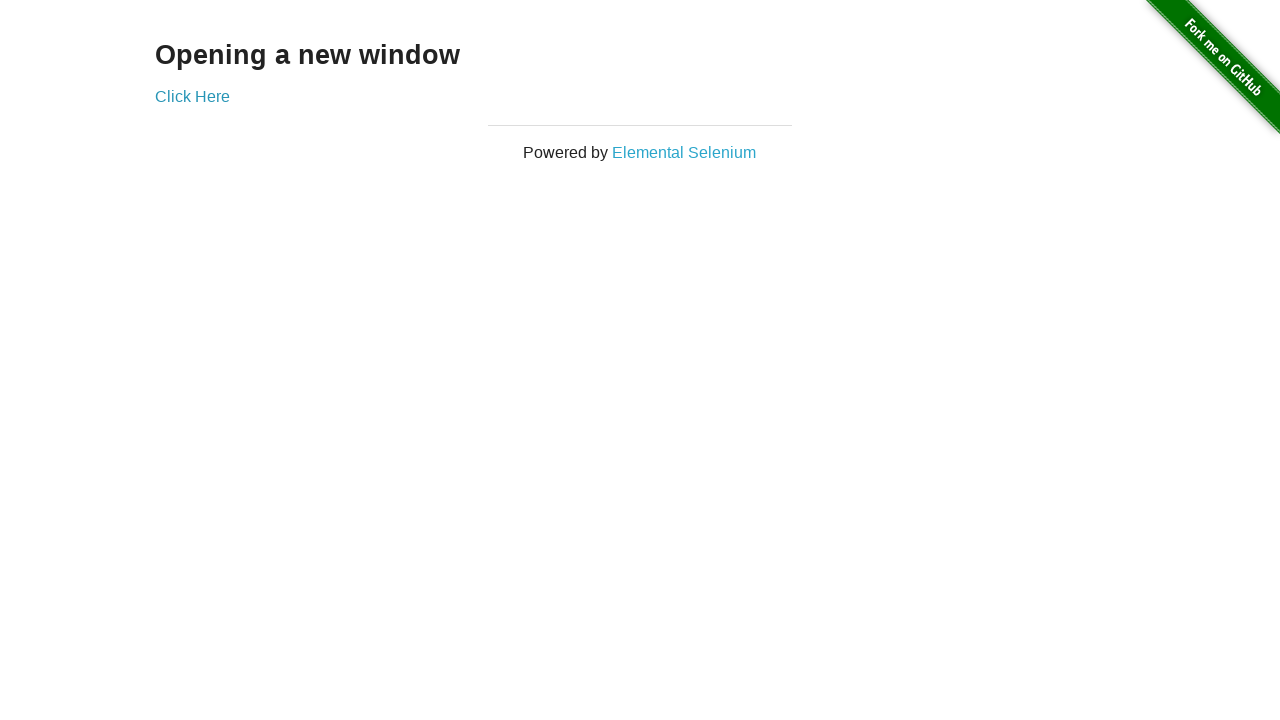

Switched back to original window
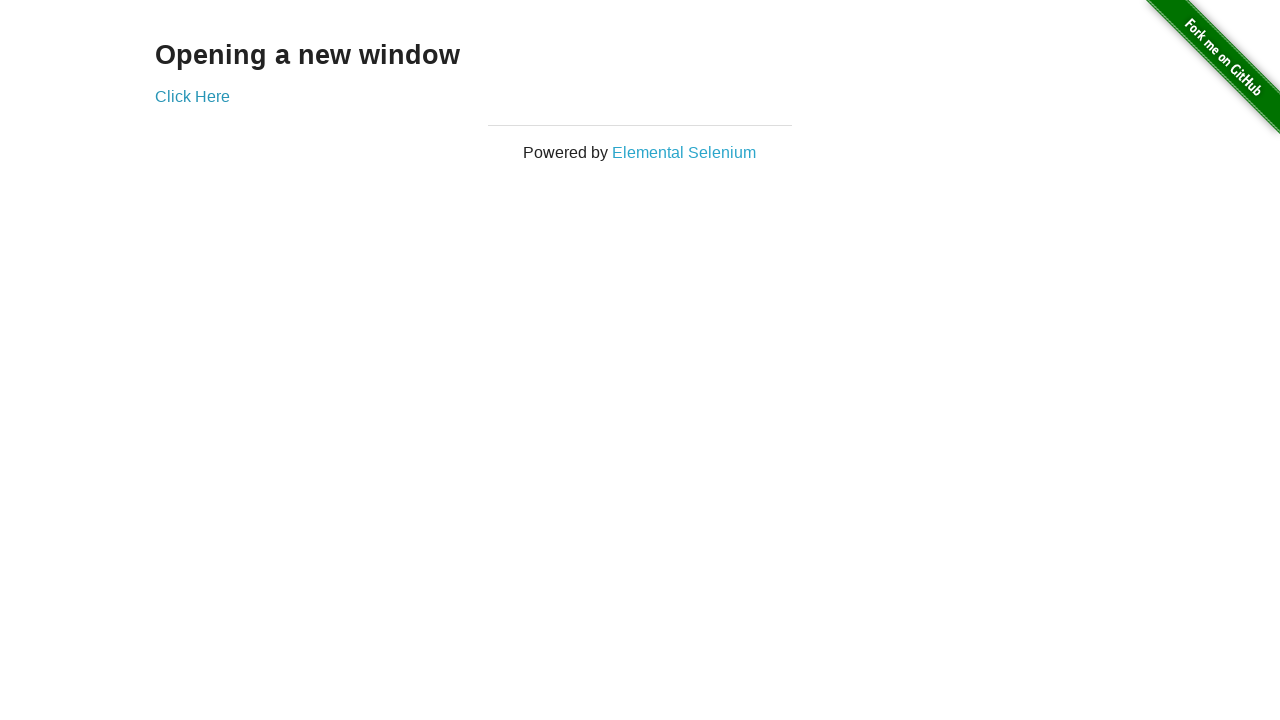

Verified original page title is still 'The Internet'
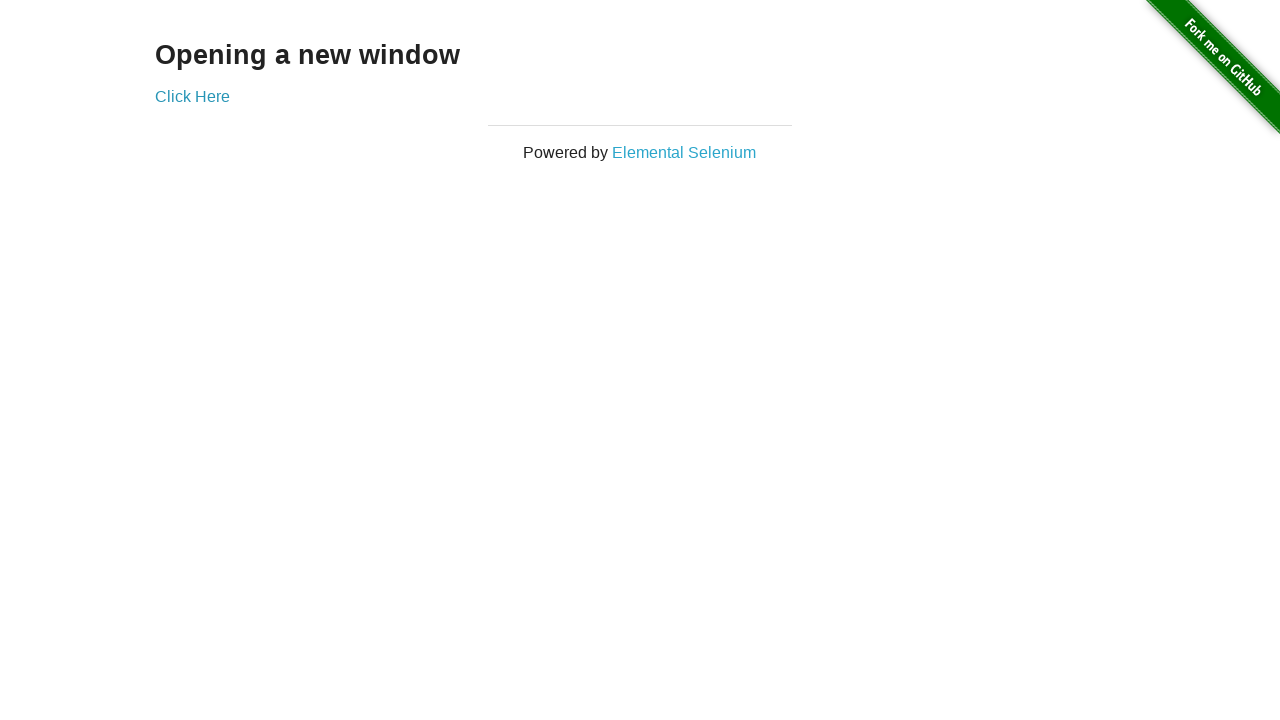

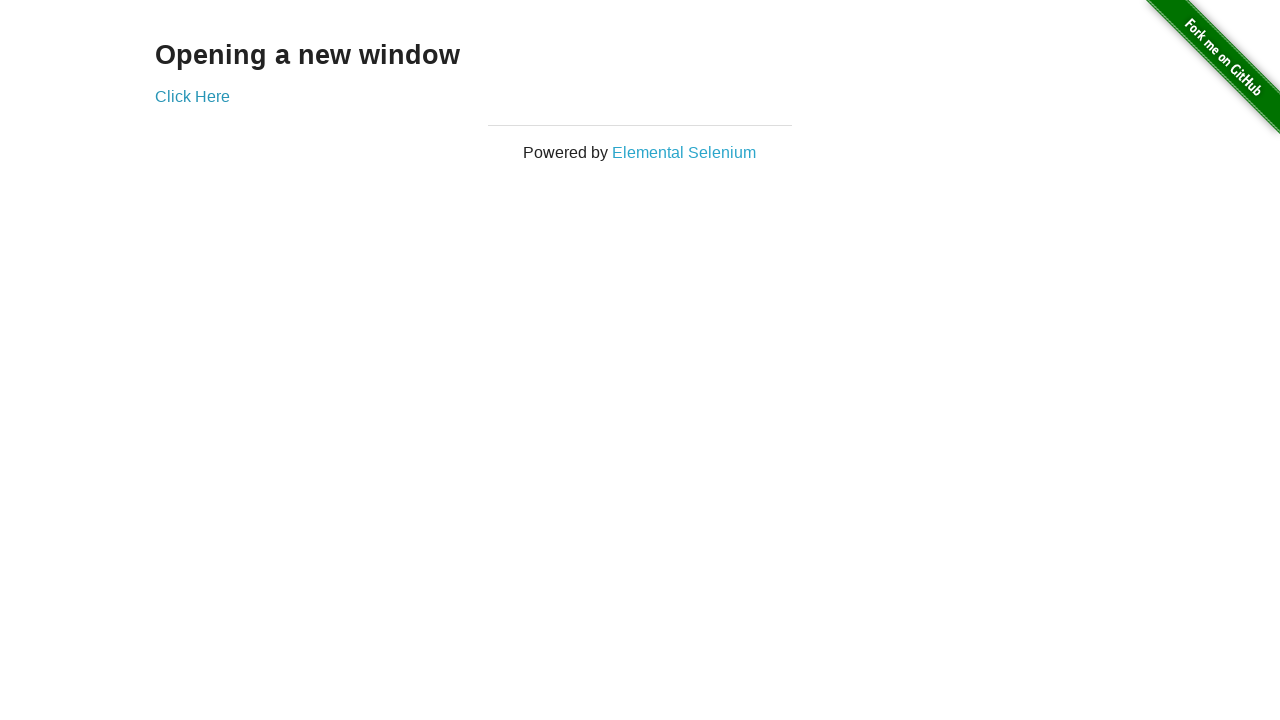